Tests form validation by submitting with an empty name field and verifying an error alert is displayed

Starting URL: https://sauce-form.vercel.app/

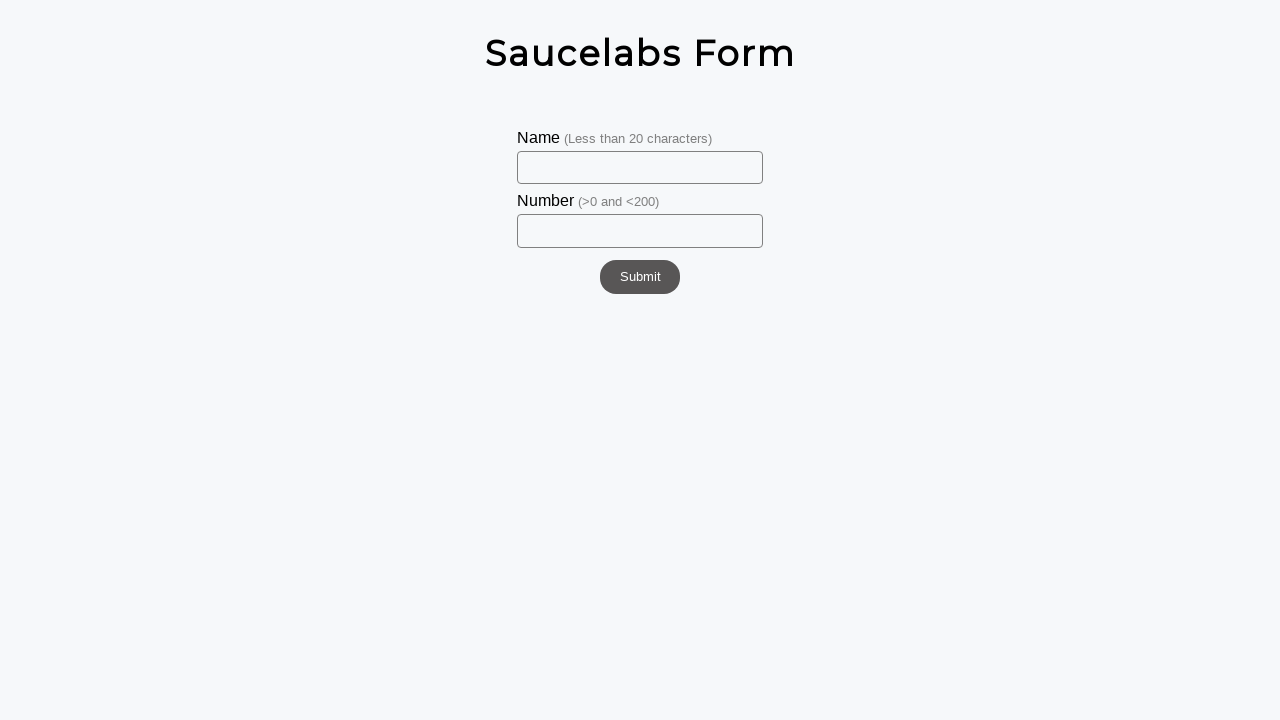

Left name input field empty on #name
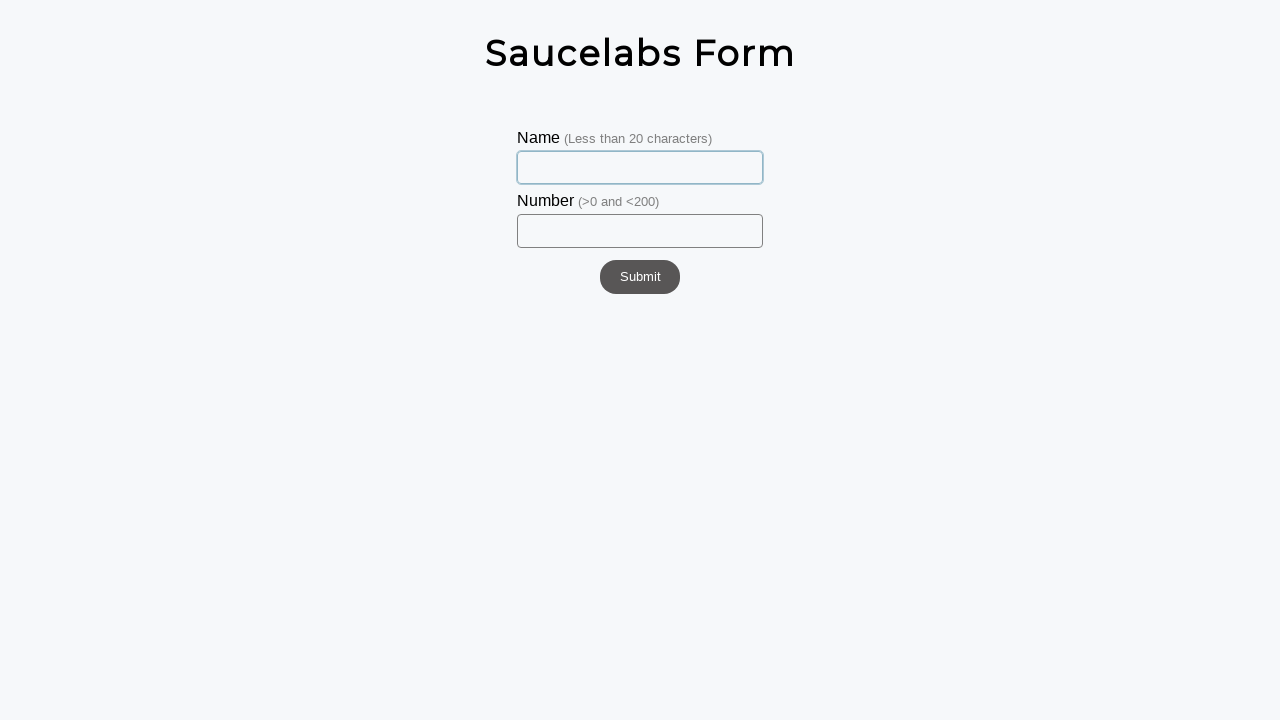

Filled number field with value '20' on #number
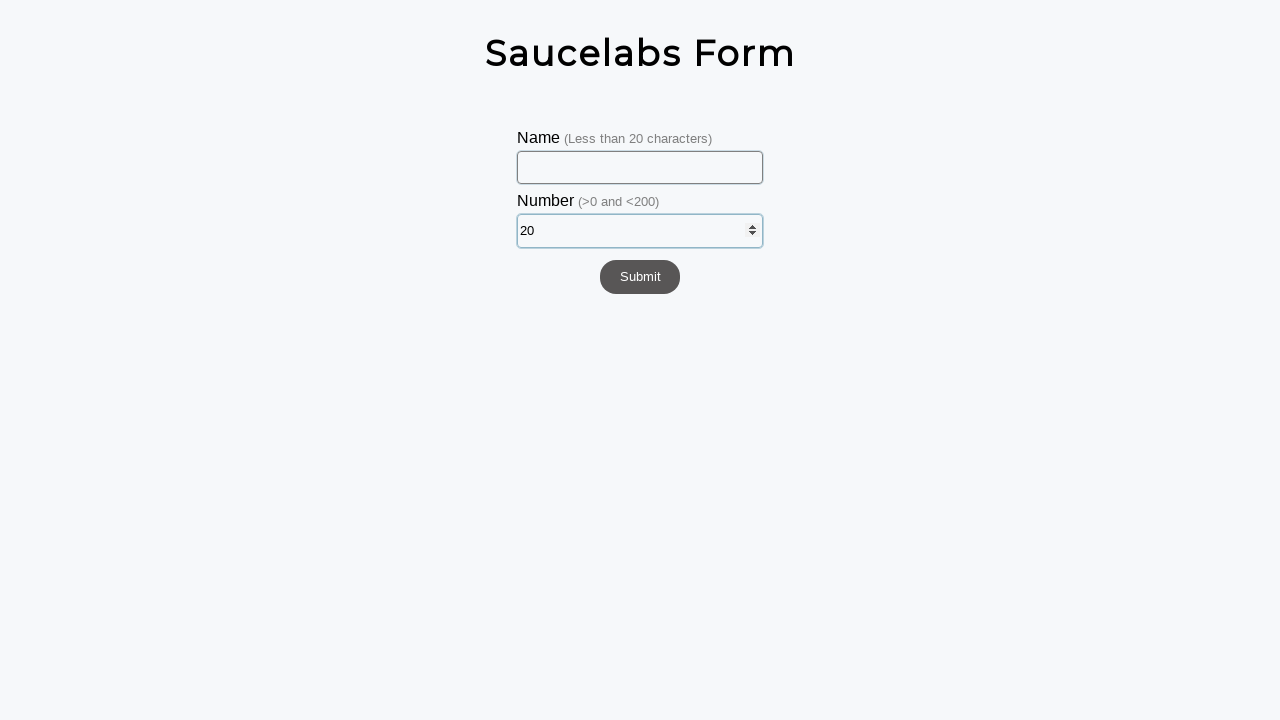

Clicked submit button to submit form at (640, 277) on #submit
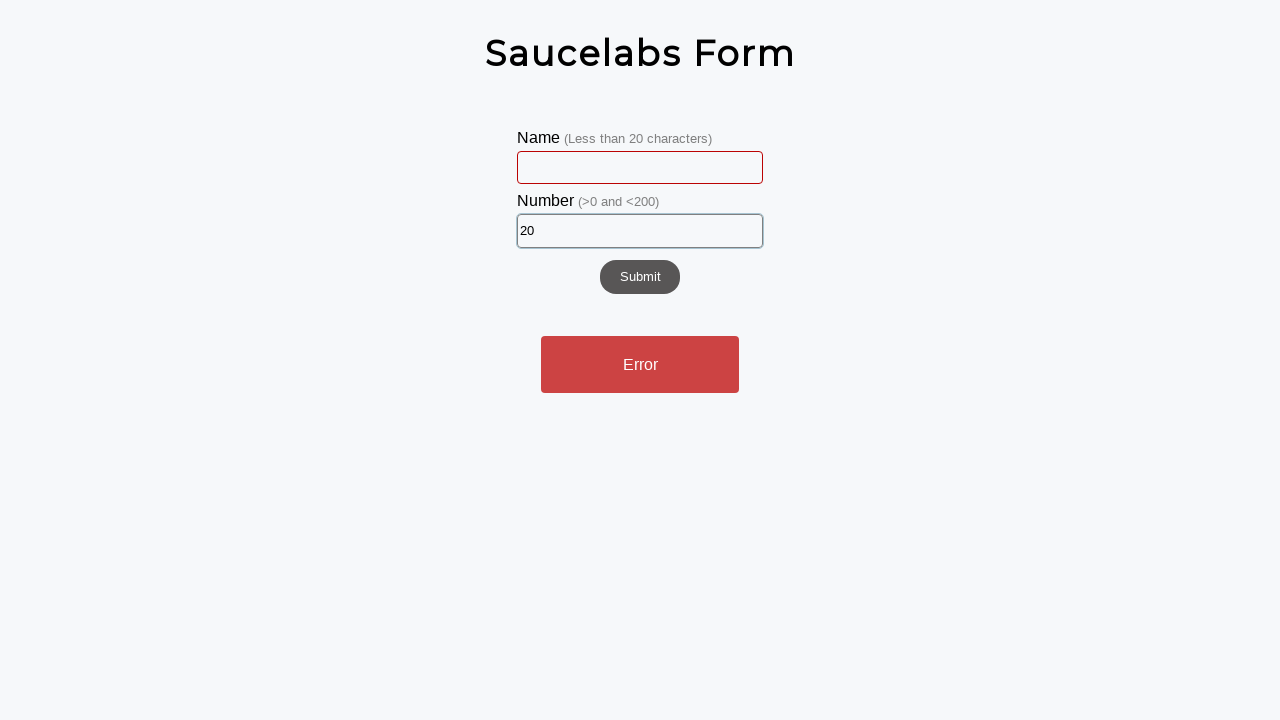

Error alert appeared for empty name field validation
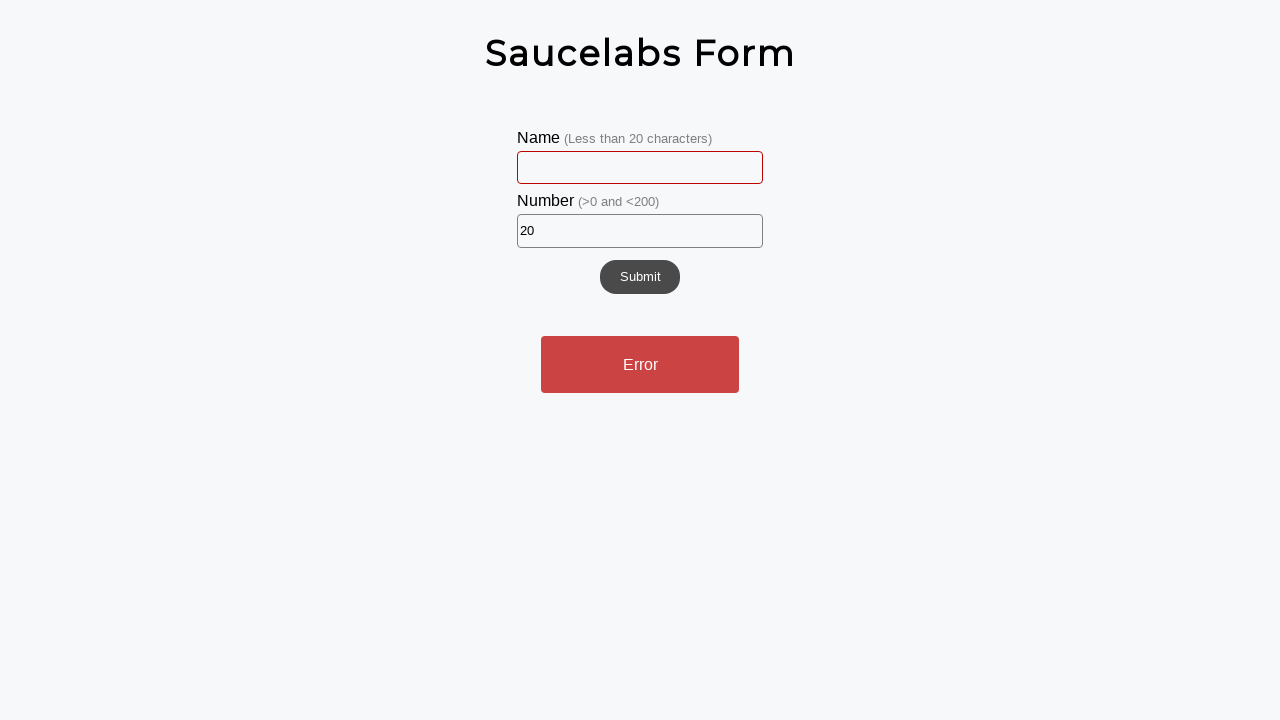

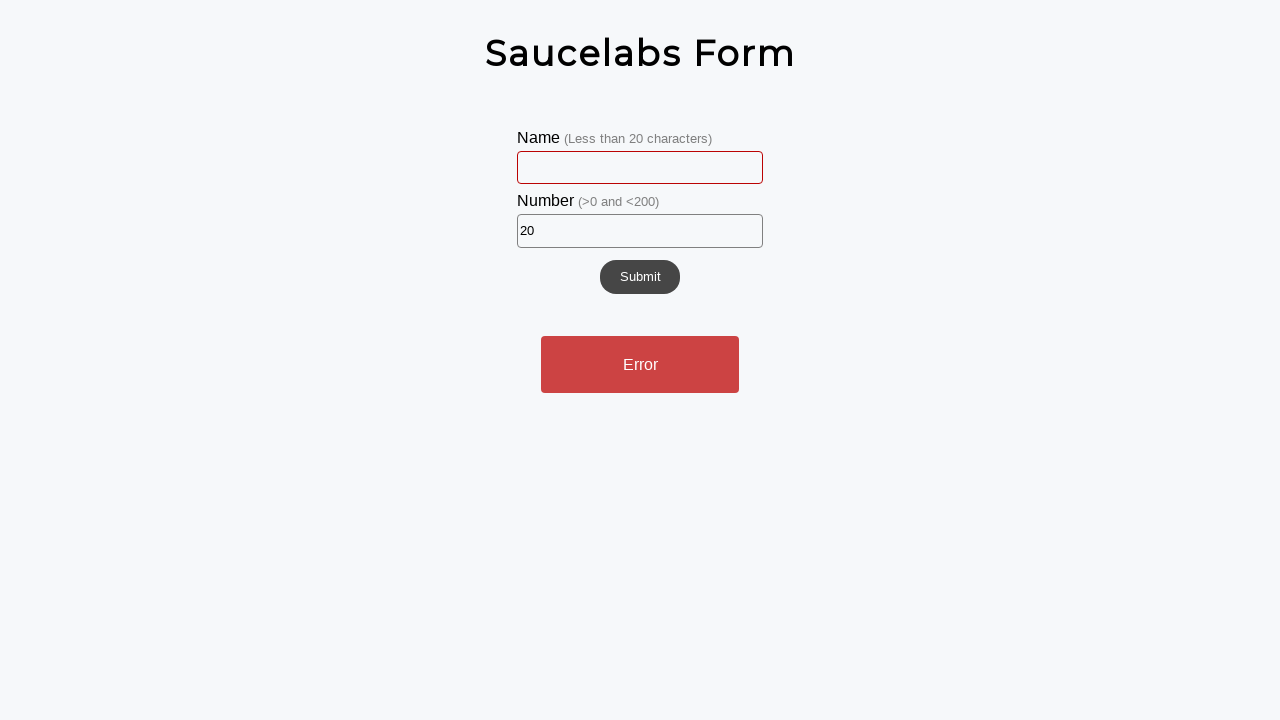